Tests the select dropdown menu options by selecting each option and verifying its value attribute

Starting URL: https://formy-project.herokuapp.com/

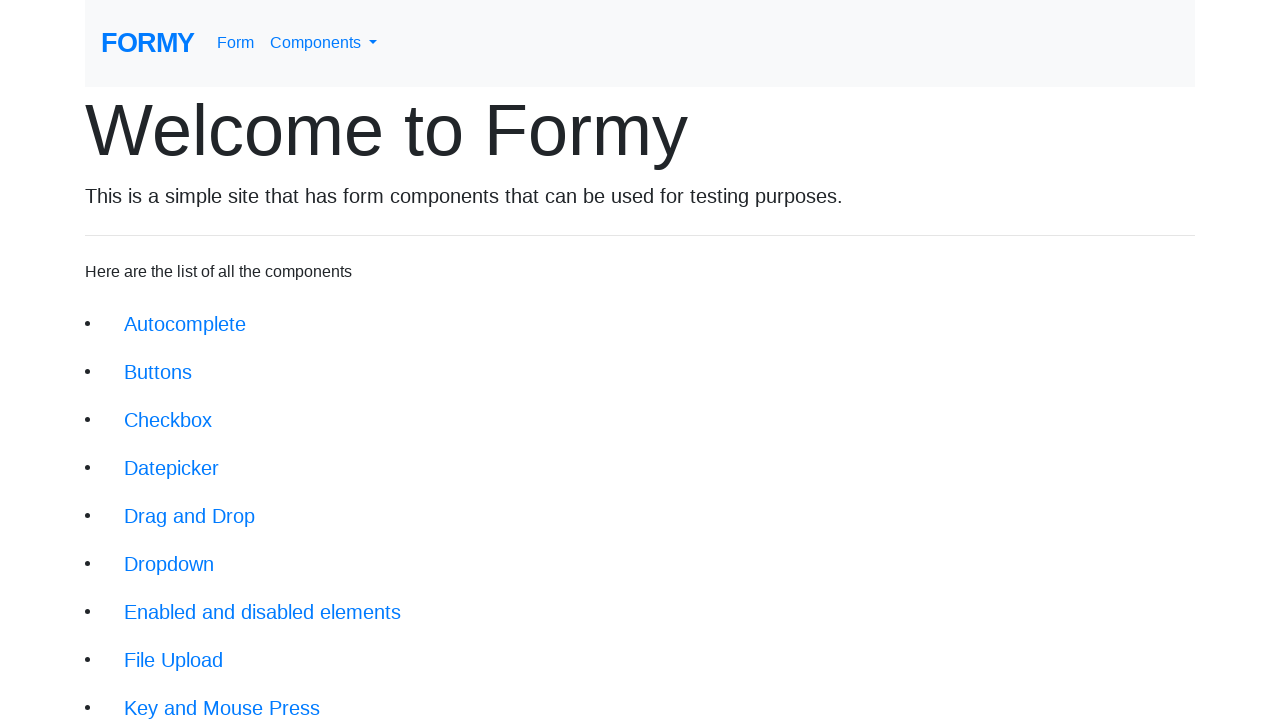

Clicked on 'Complete Web Form' link at (216, 696) on xpath=//div[@class='jumbotron-fluid']//a[text()='Complete Web Form']
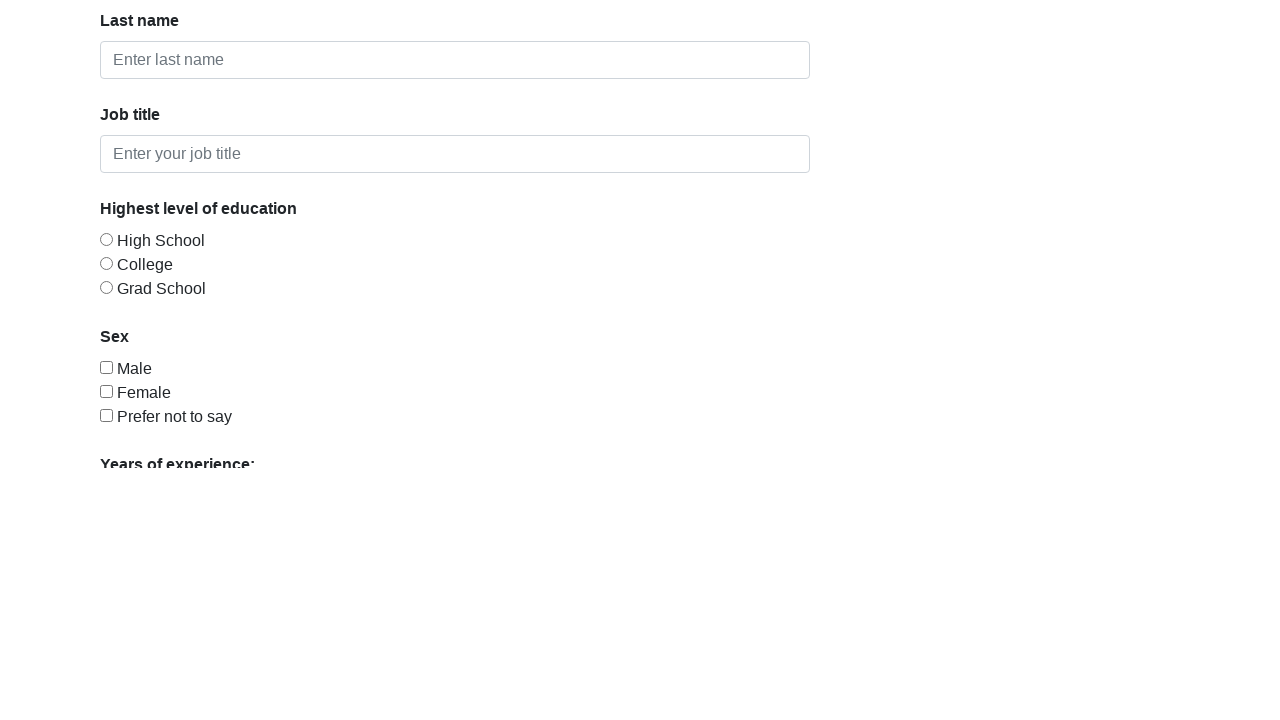

Selected 'Select an option' from dropdown menu on #select-menu
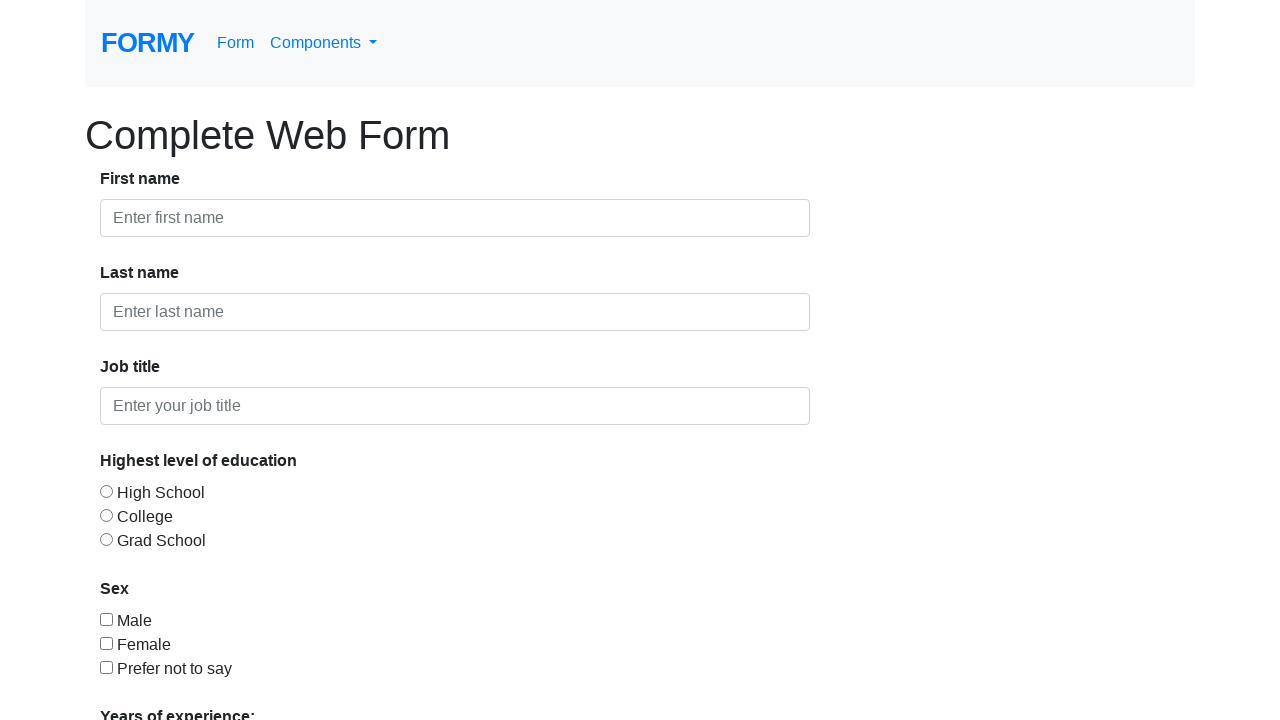

Verified 'Select an option' has value attribute '0'
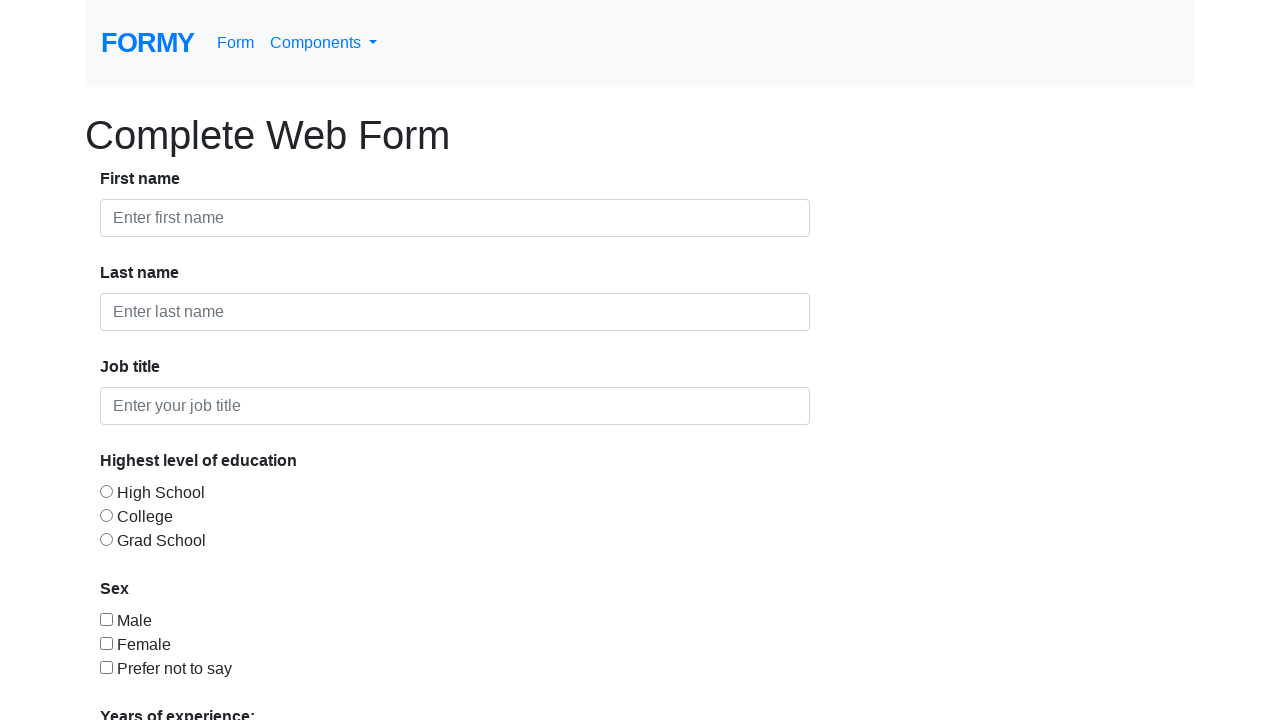

Selected '0-1' from dropdown menu on #select-menu
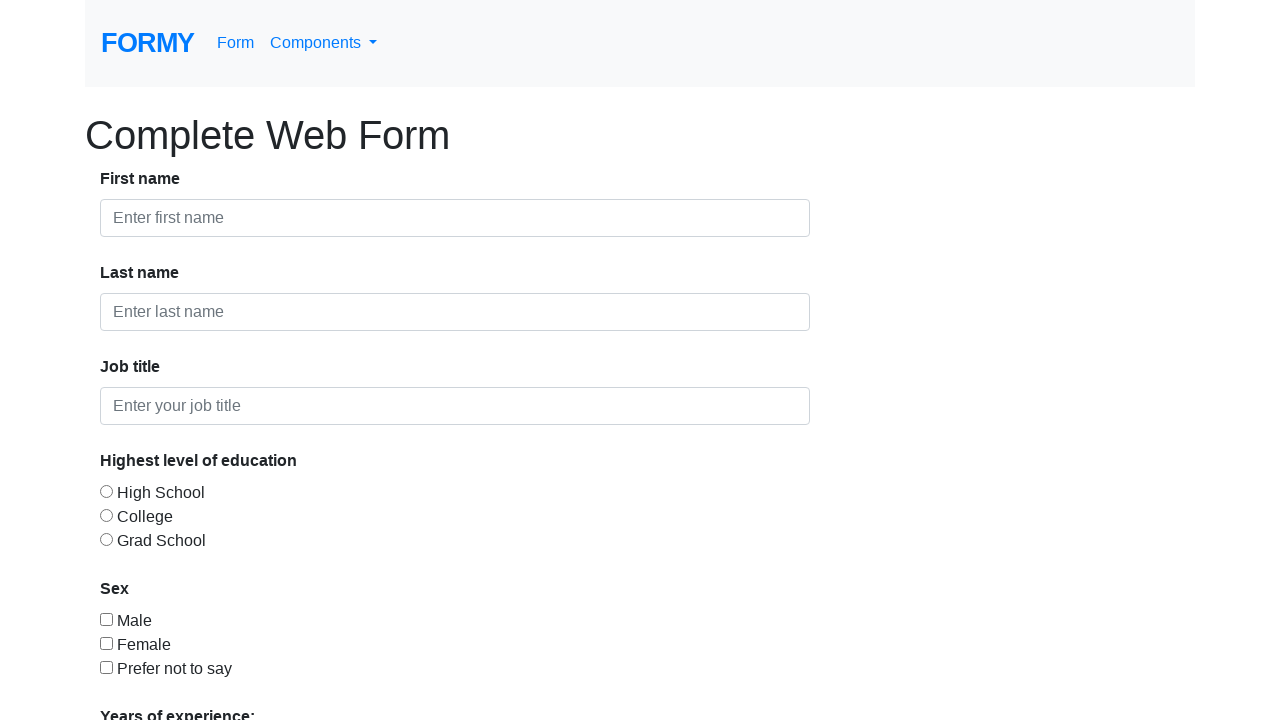

Verified '0-1' has value attribute '1'
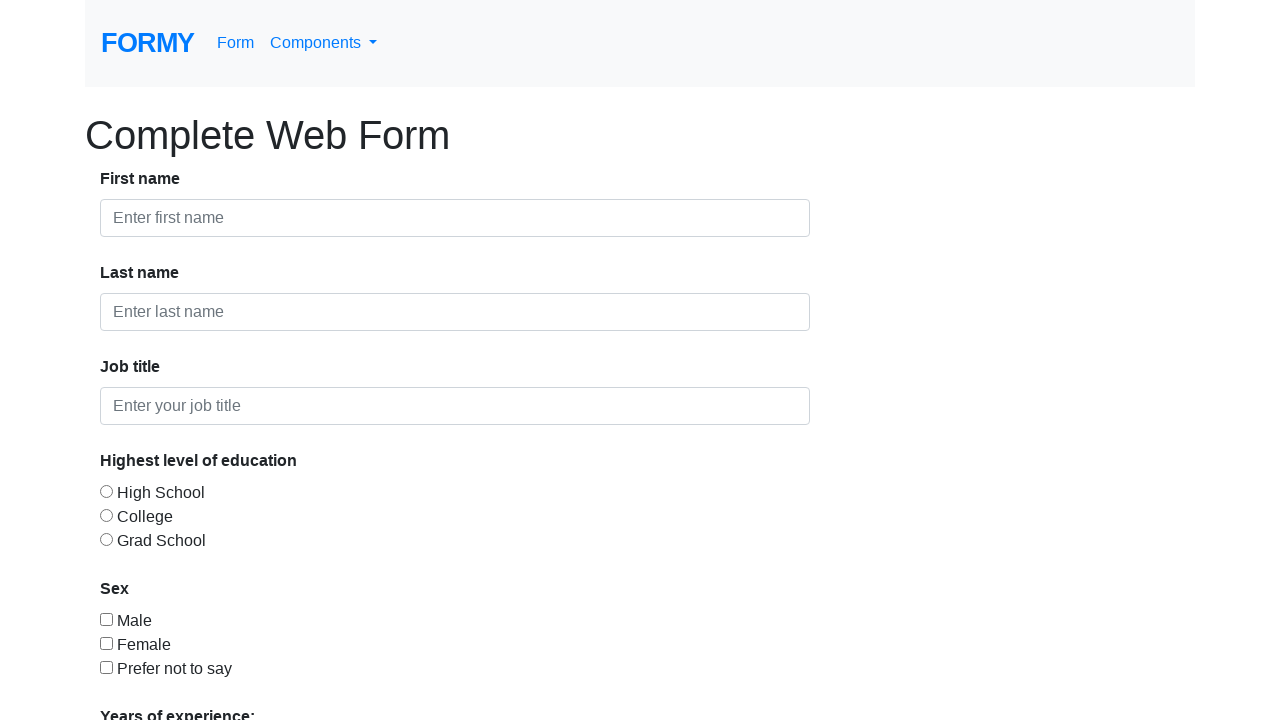

Selected '2-4' from dropdown menu on #select-menu
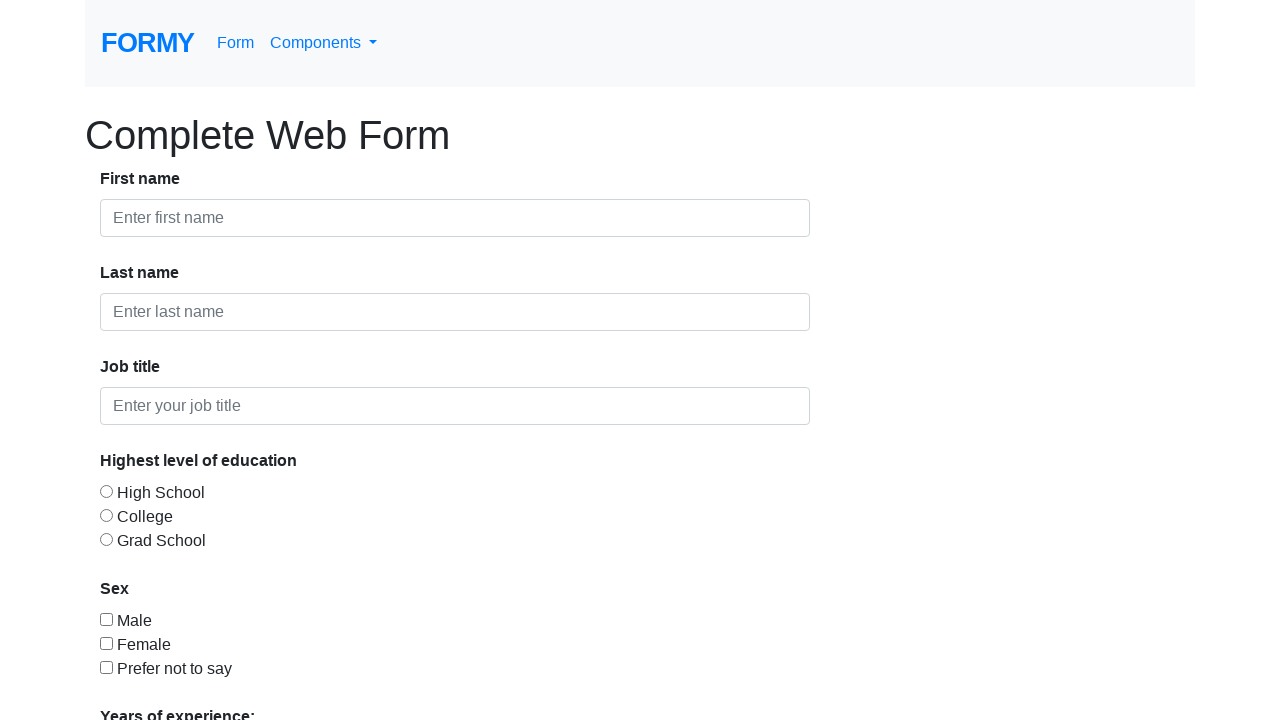

Verified '2-4' has value attribute '2'
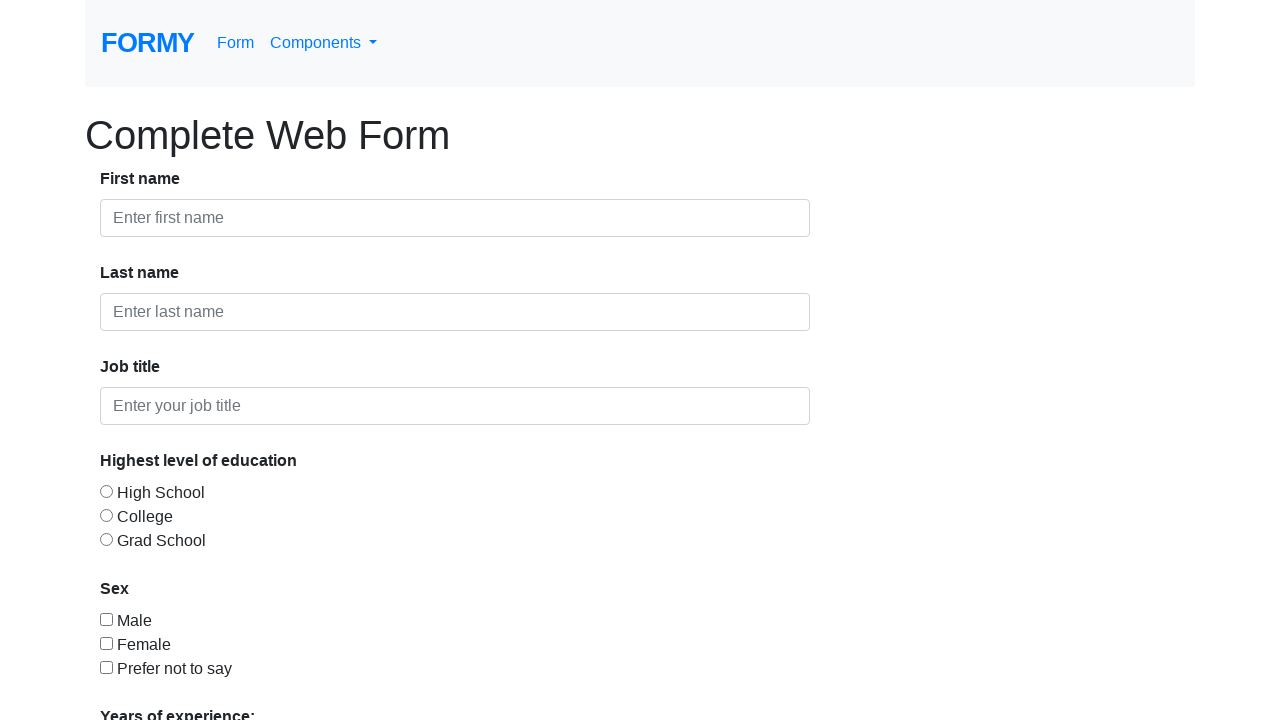

Selected '5-9' from dropdown menu on #select-menu
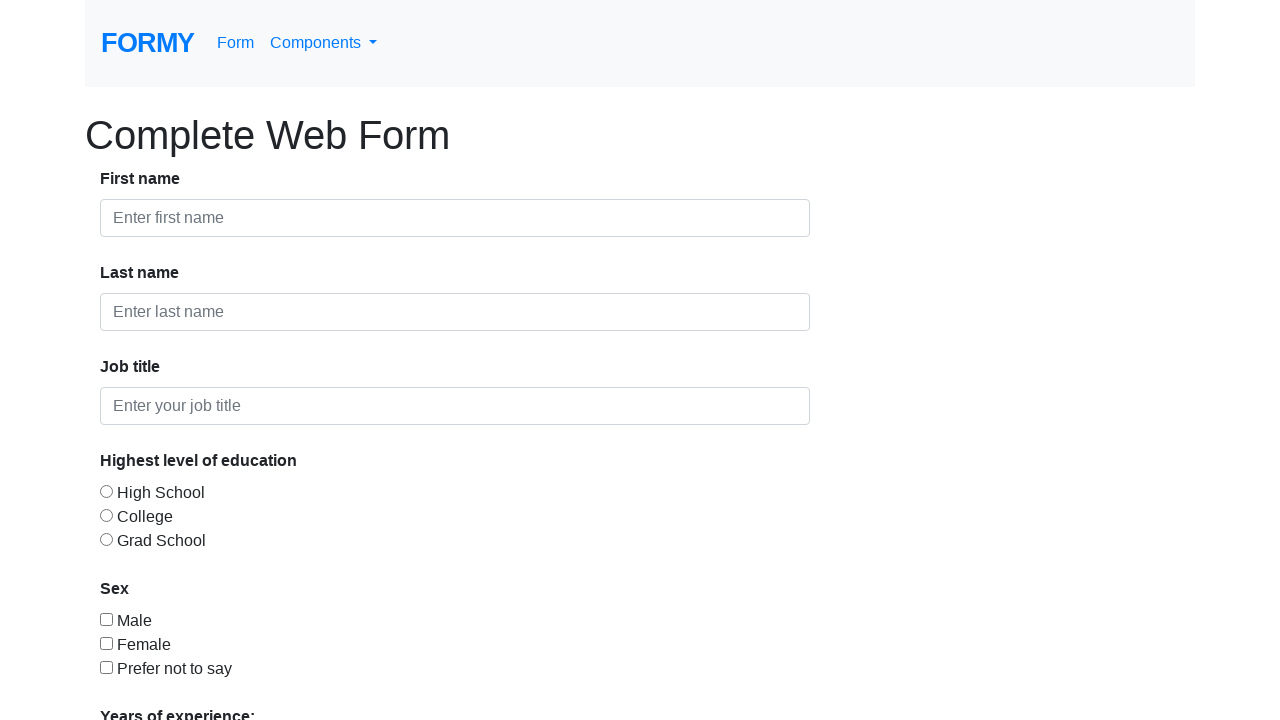

Verified '5-9' has value attribute '3'
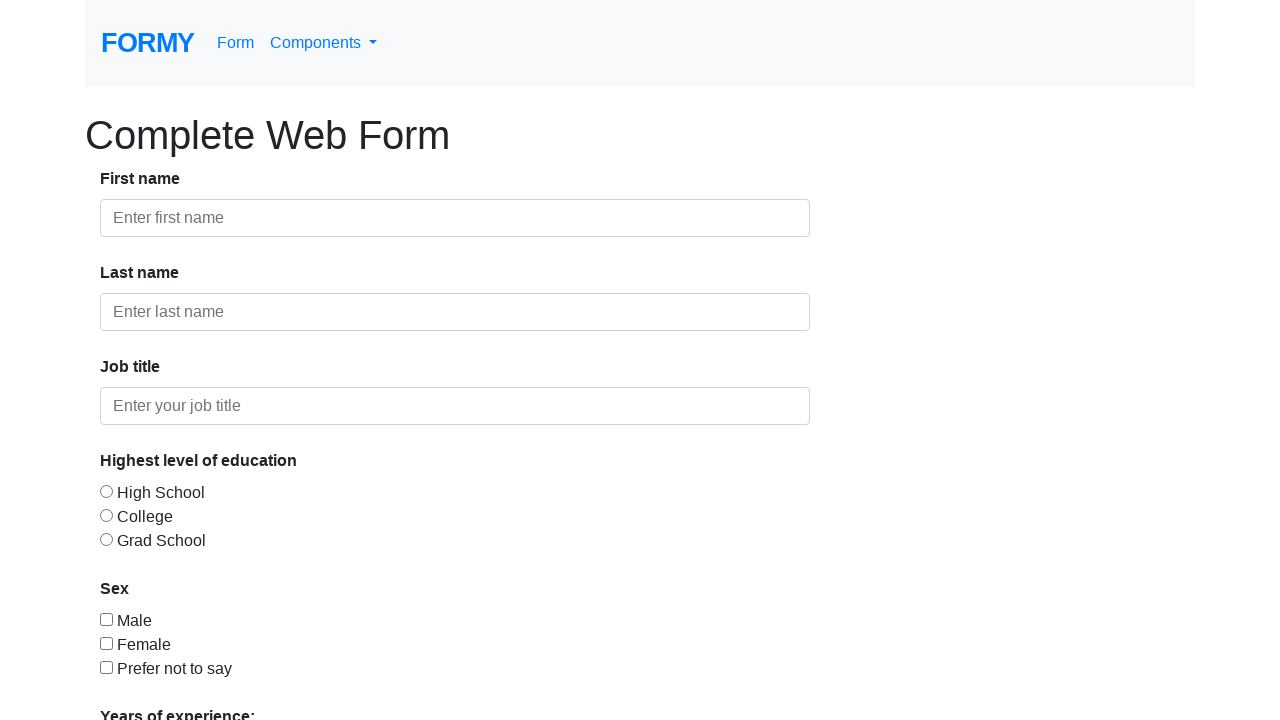

Selected '10+' from dropdown menu on #select-menu
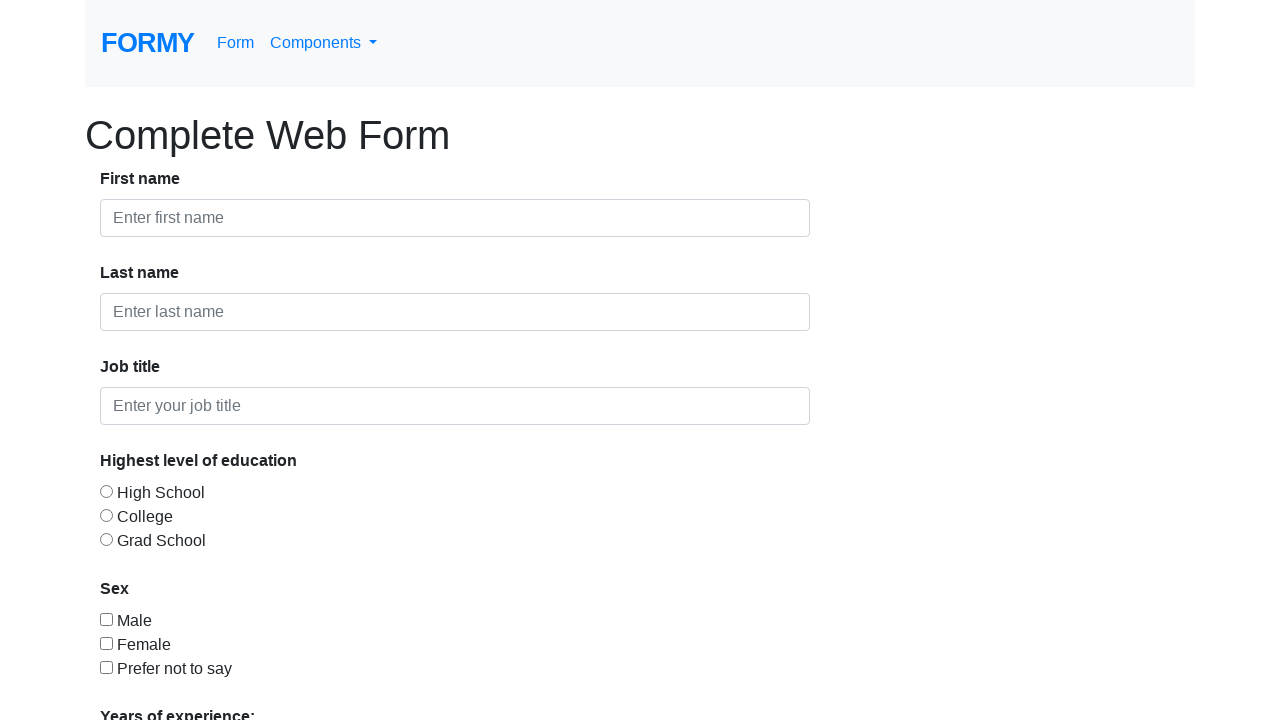

Verified '10+' has value attribute '4'
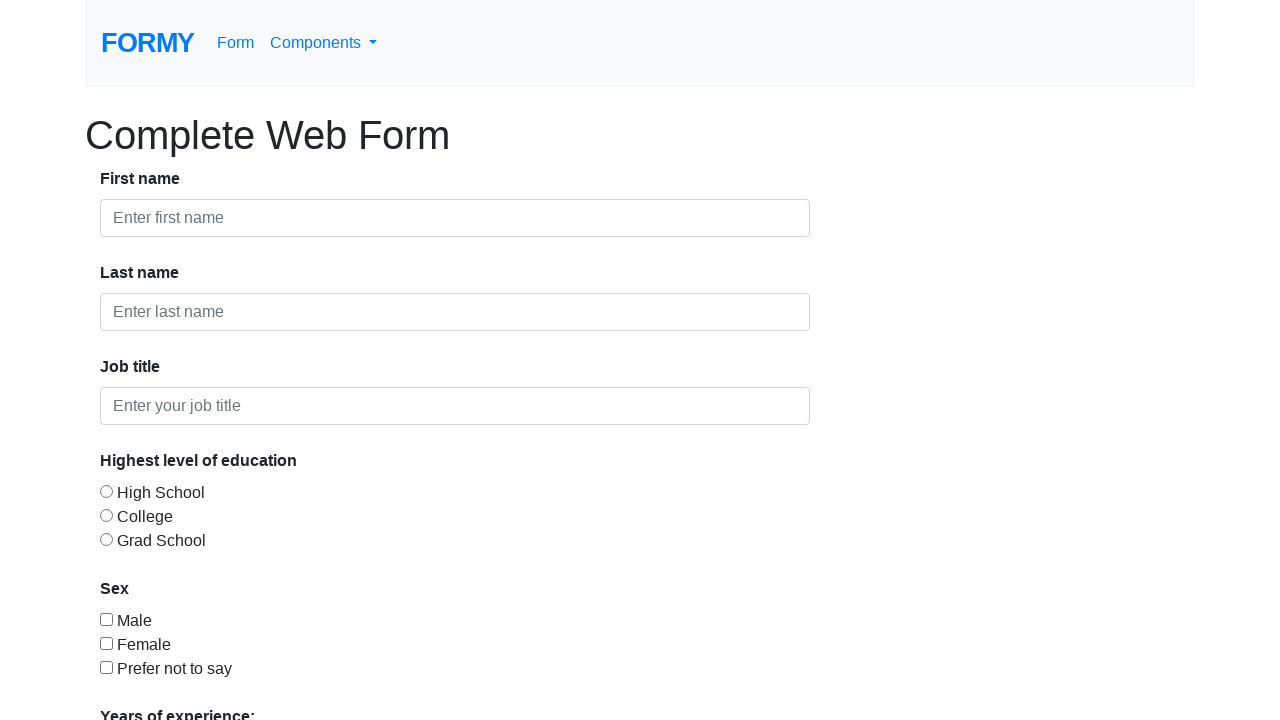

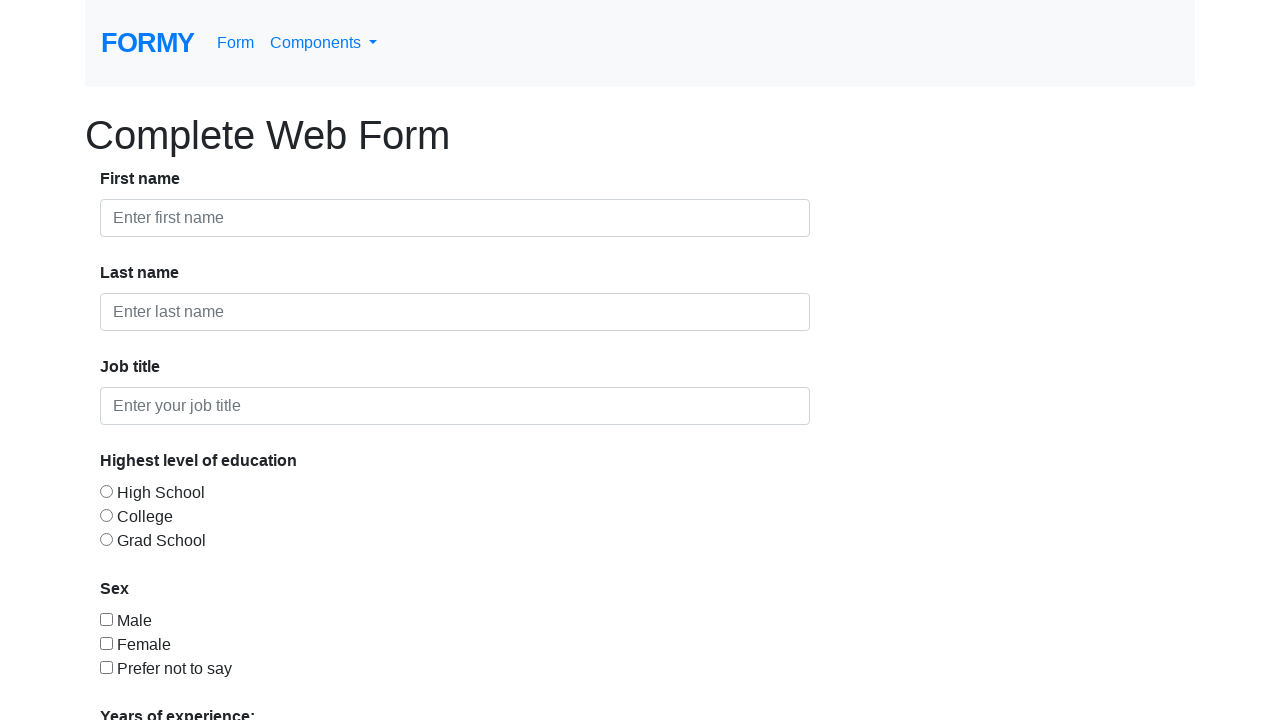